Tests frame switching functionality by interacting with elements on the main page, switching to an iframe to interact with elements inside it, and then switching back to the main page

Starting URL: https://omayo.blogspot.com/

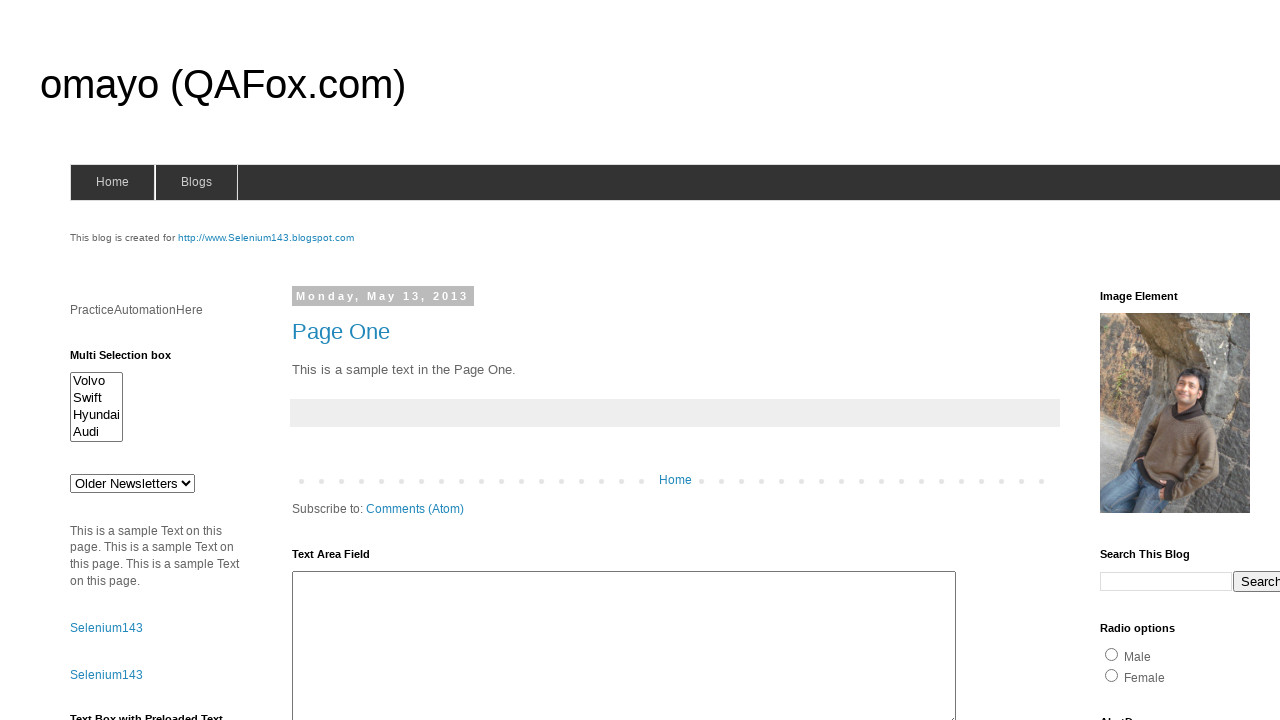

Filled textarea field with 'John Smith Test' on main page on #ta1
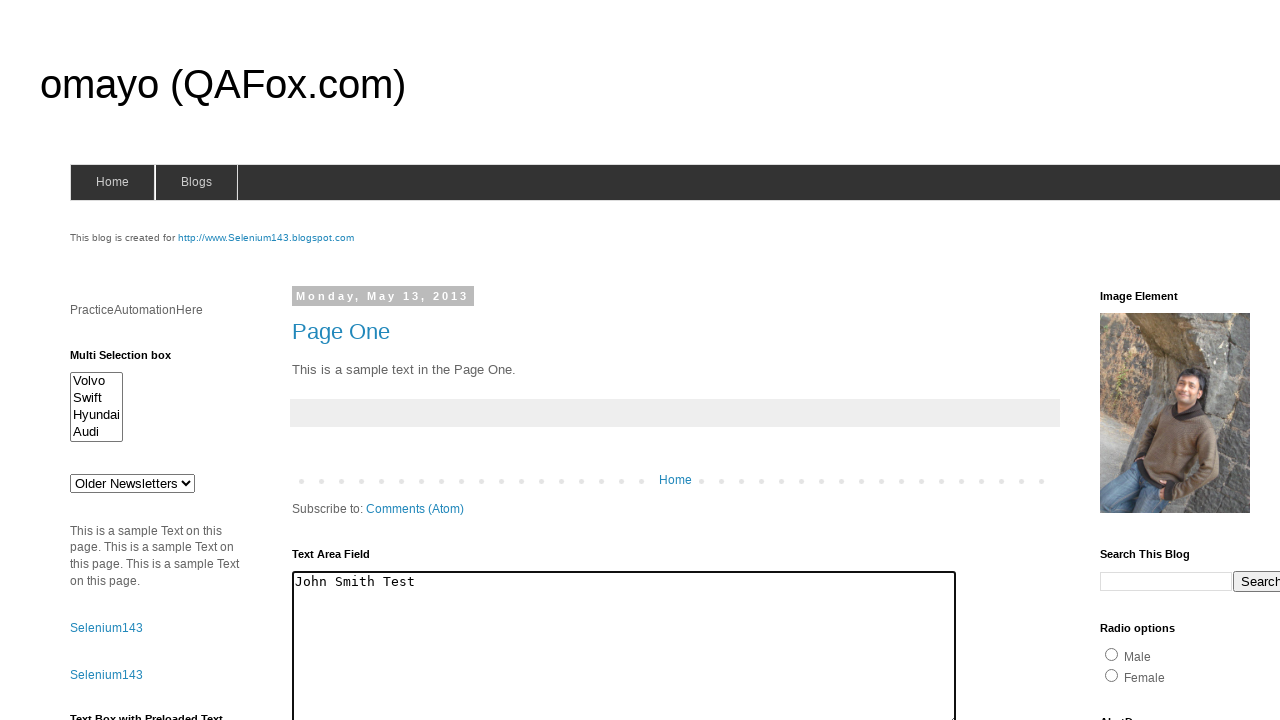

Switched to iframe1
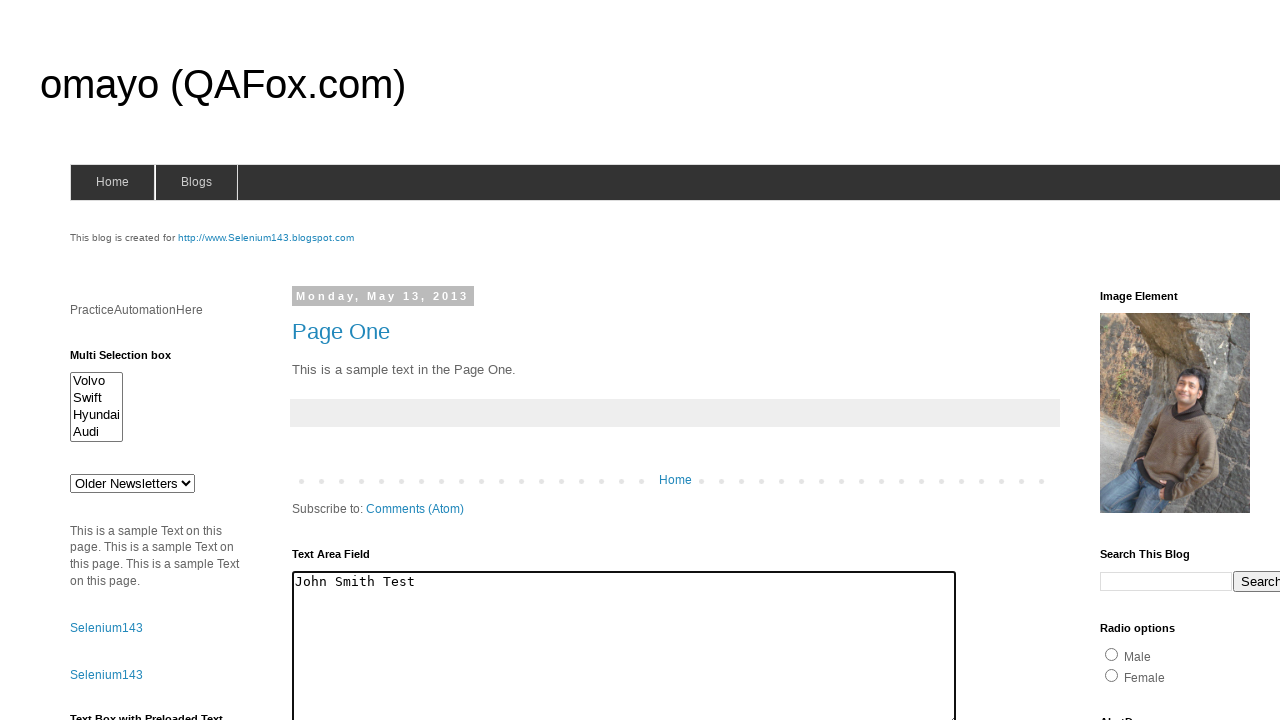

Located 'What is Selenium?' link in iframe
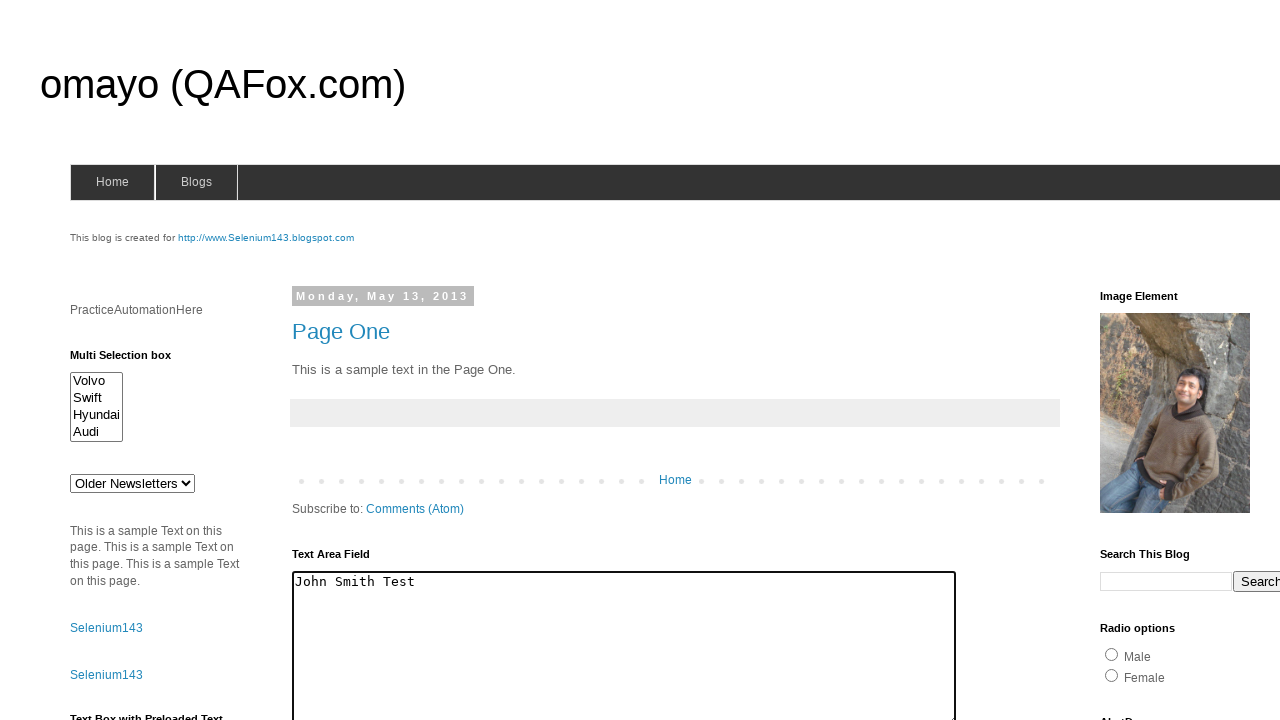

Retrieved href attribute from 'What is Selenium?' link: http://selenium-by-arun.blogspot.com/2012/11/what-is-selenium.html
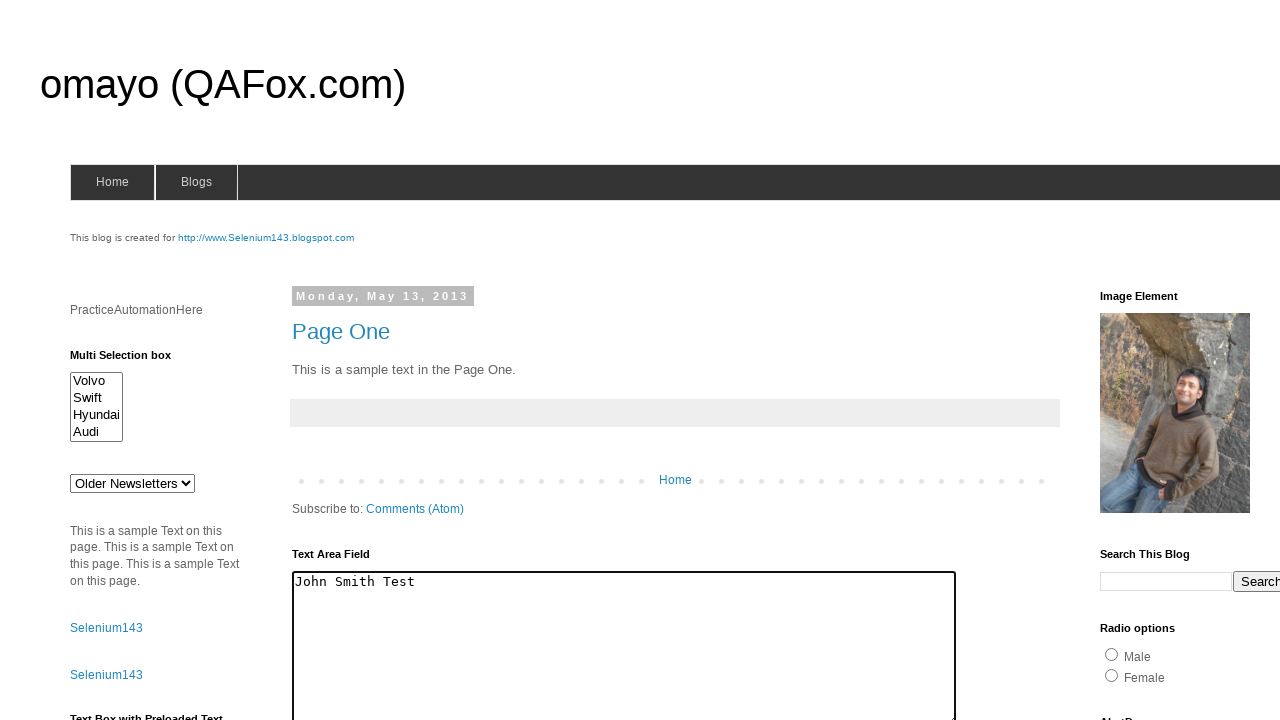

Filled search box with 'Test Automation' on main page after switching back from iframe on input[name='q']
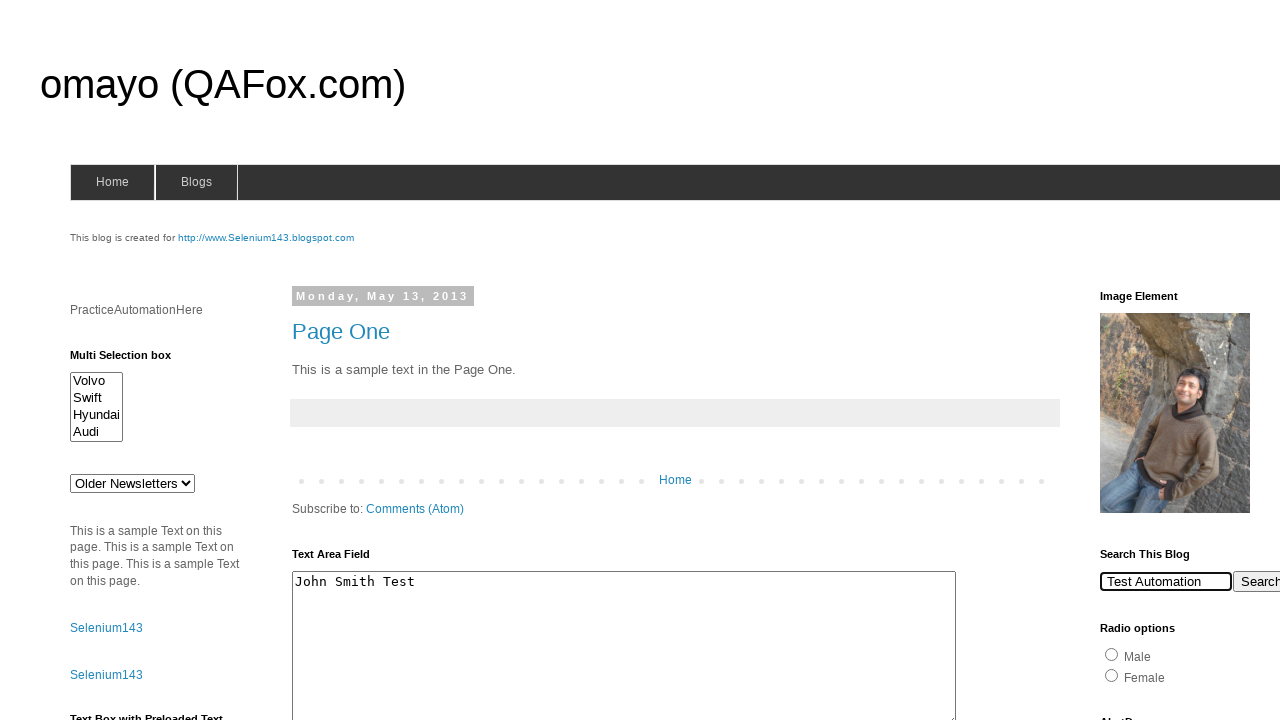

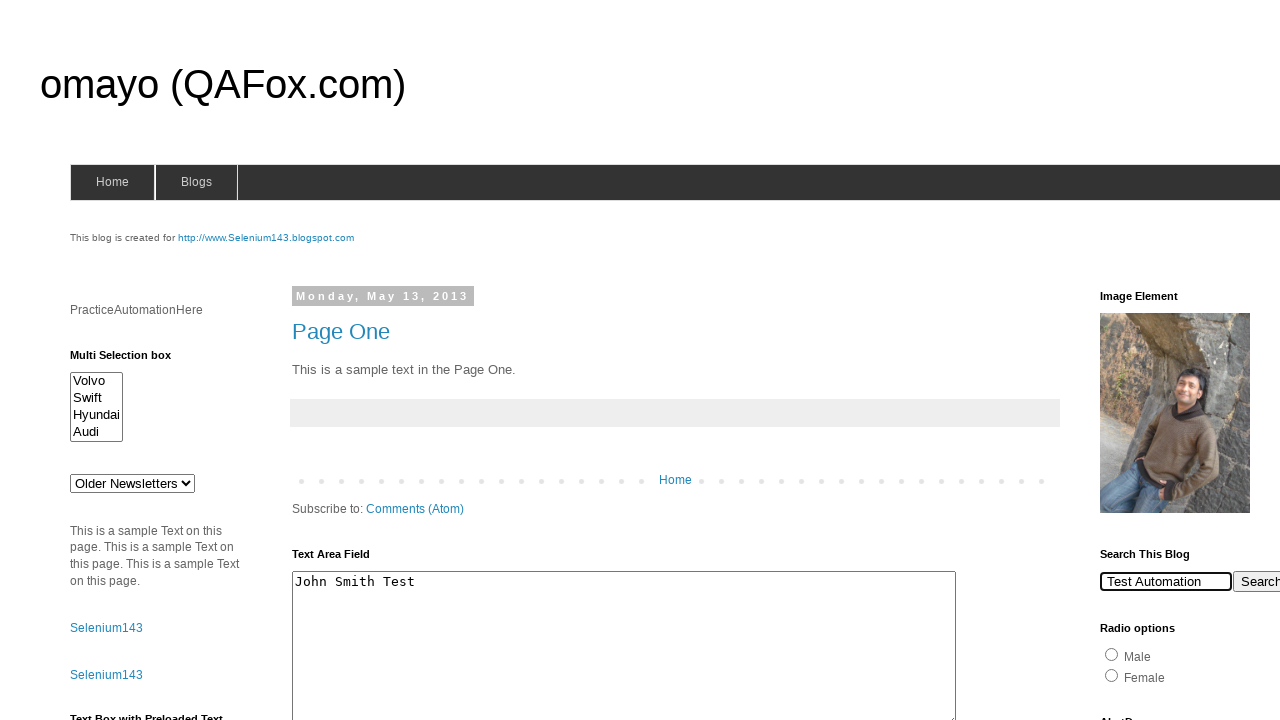